Tests file download functionality by navigating to a download page and clicking on a download link to trigger a file download.

Starting URL: http://the-internet.herokuapp.com/download

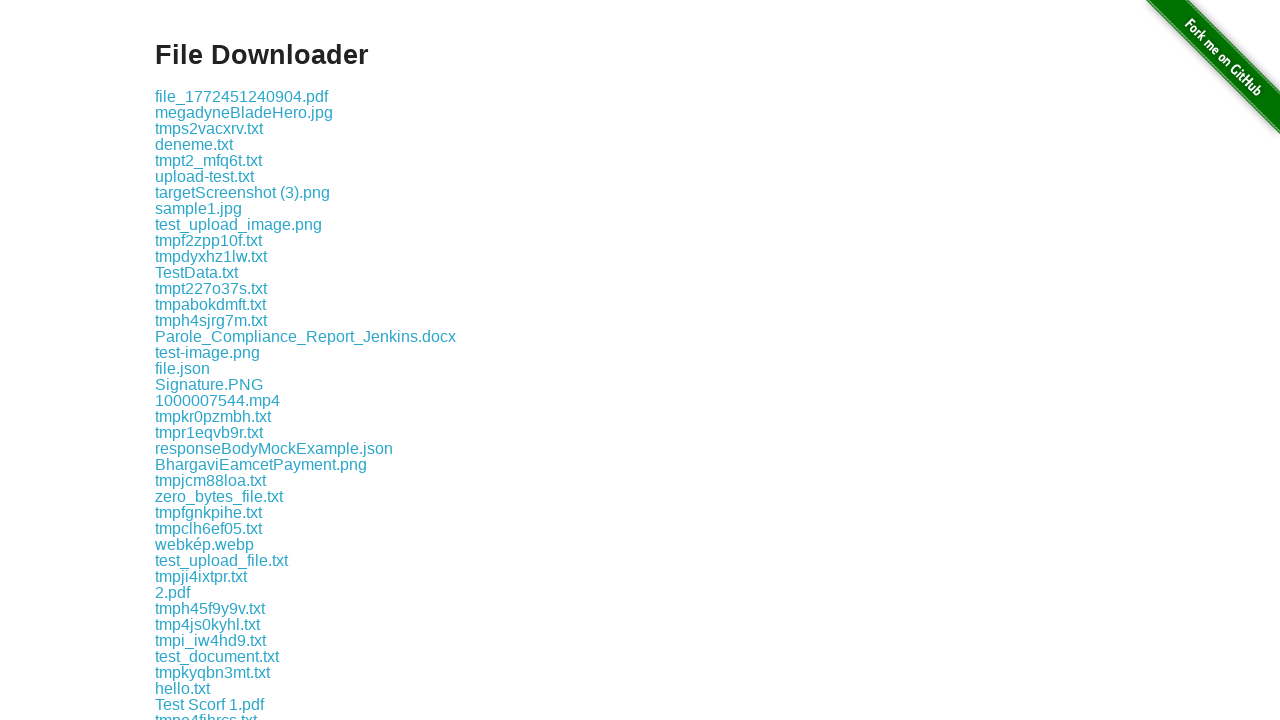

Download links loaded on the page
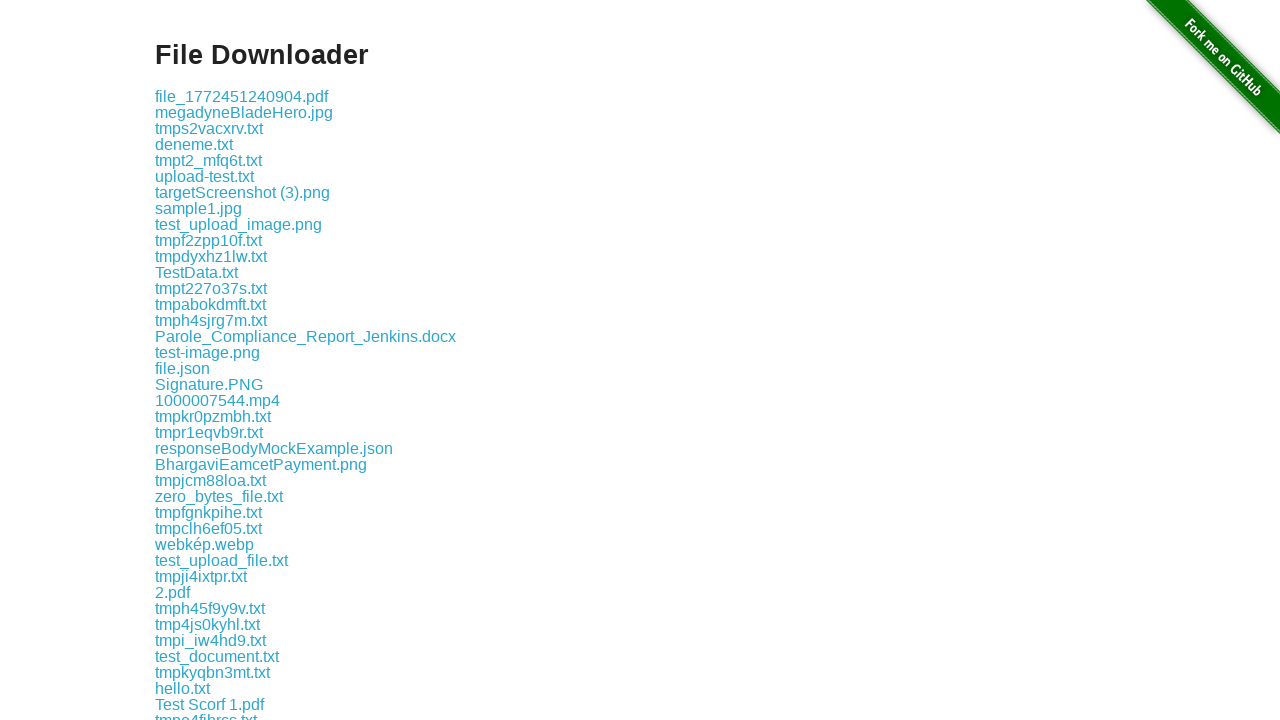

Clicked download link to trigger file download at (242, 96) on .example a
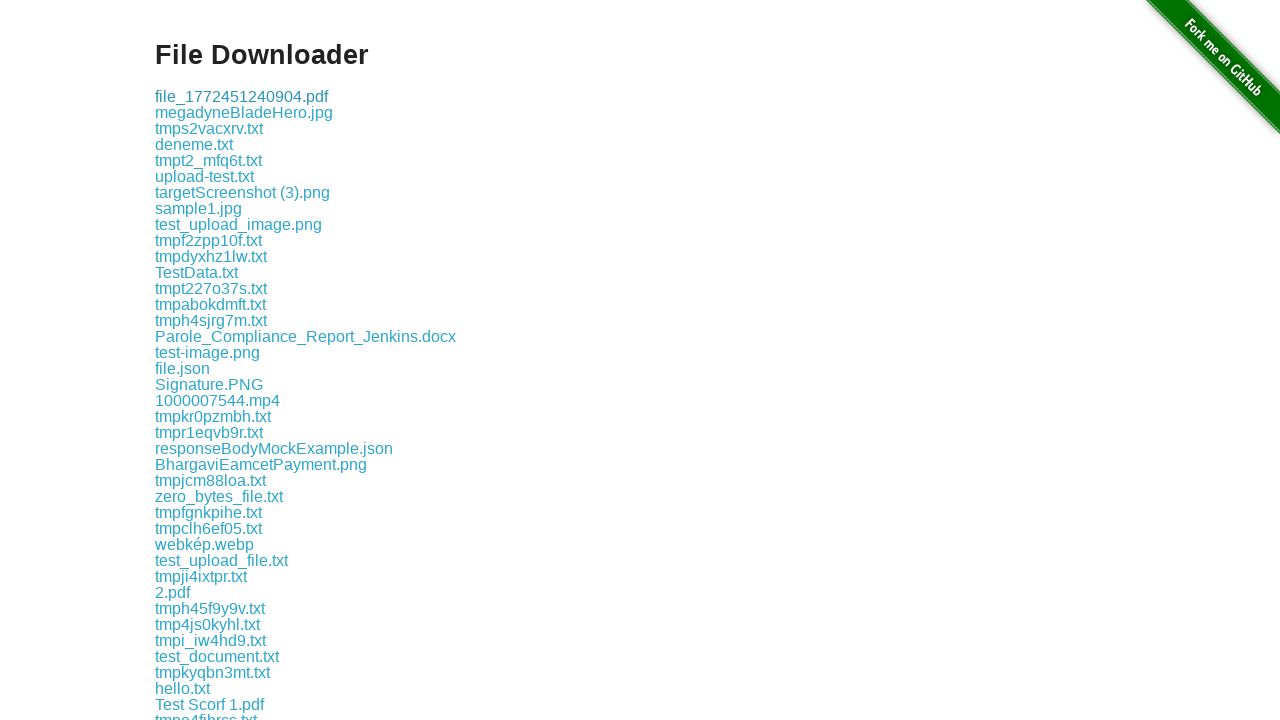

File download completed
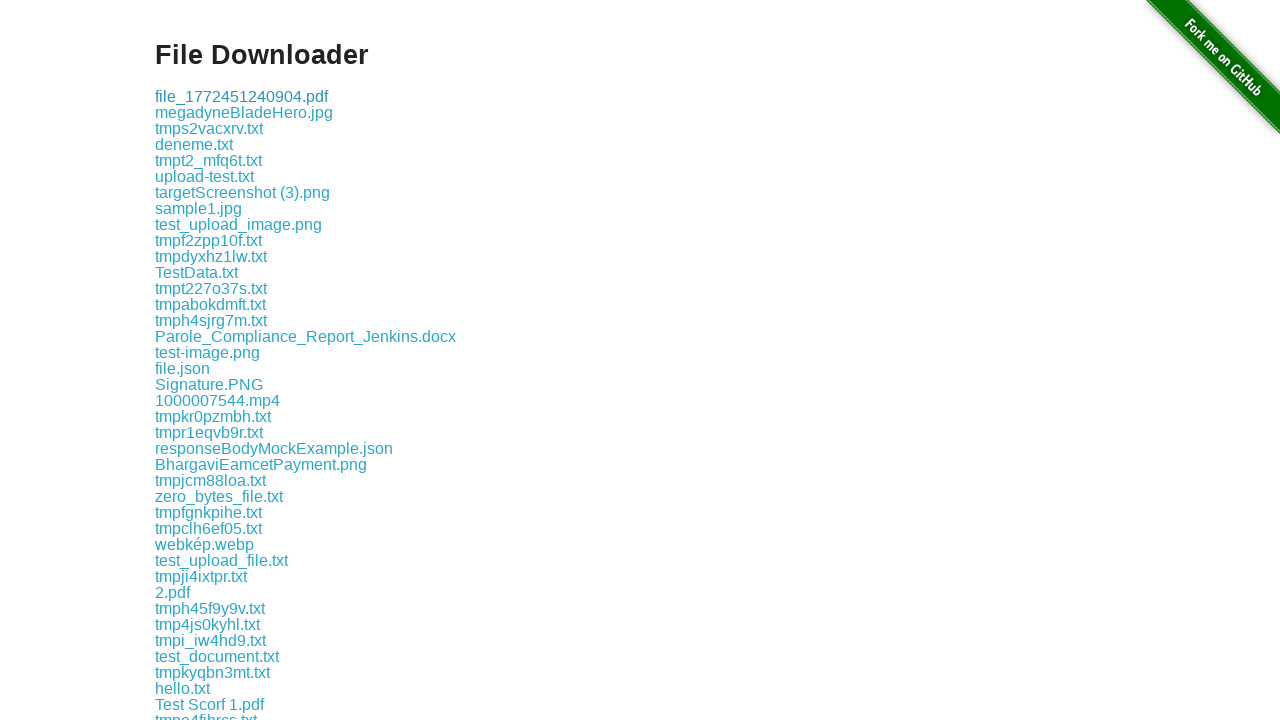

Verified that download has a filename
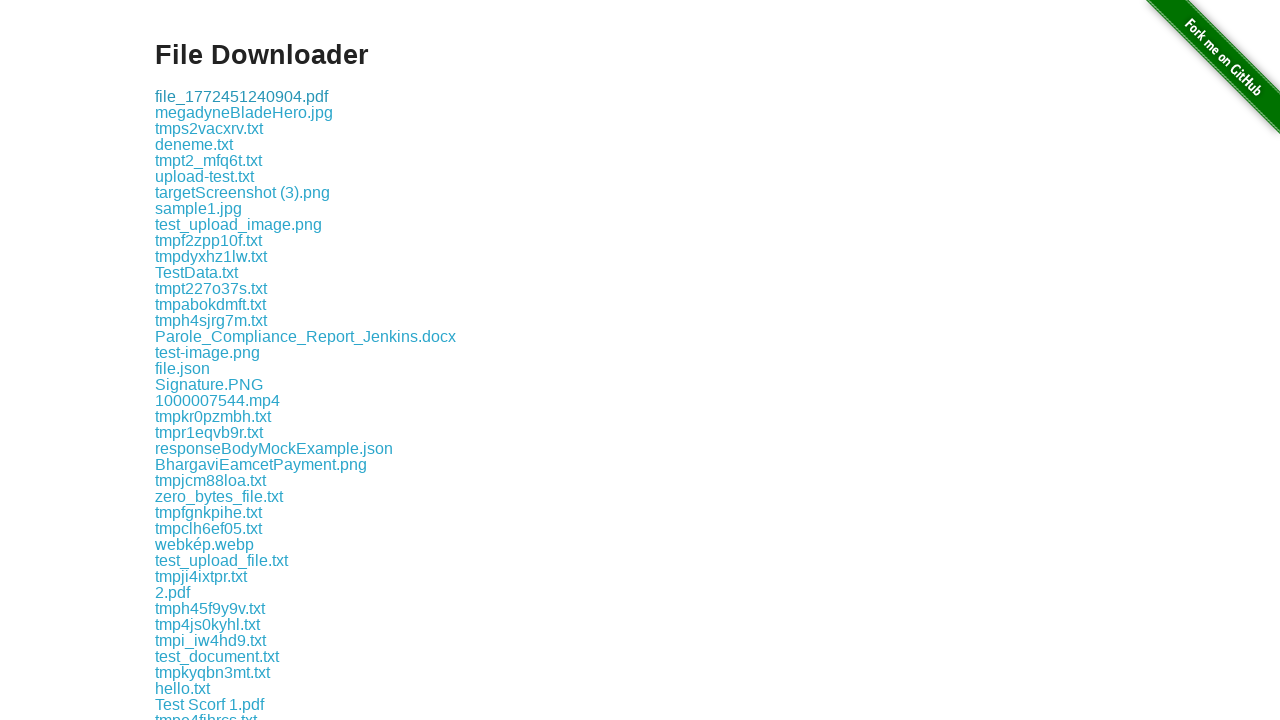

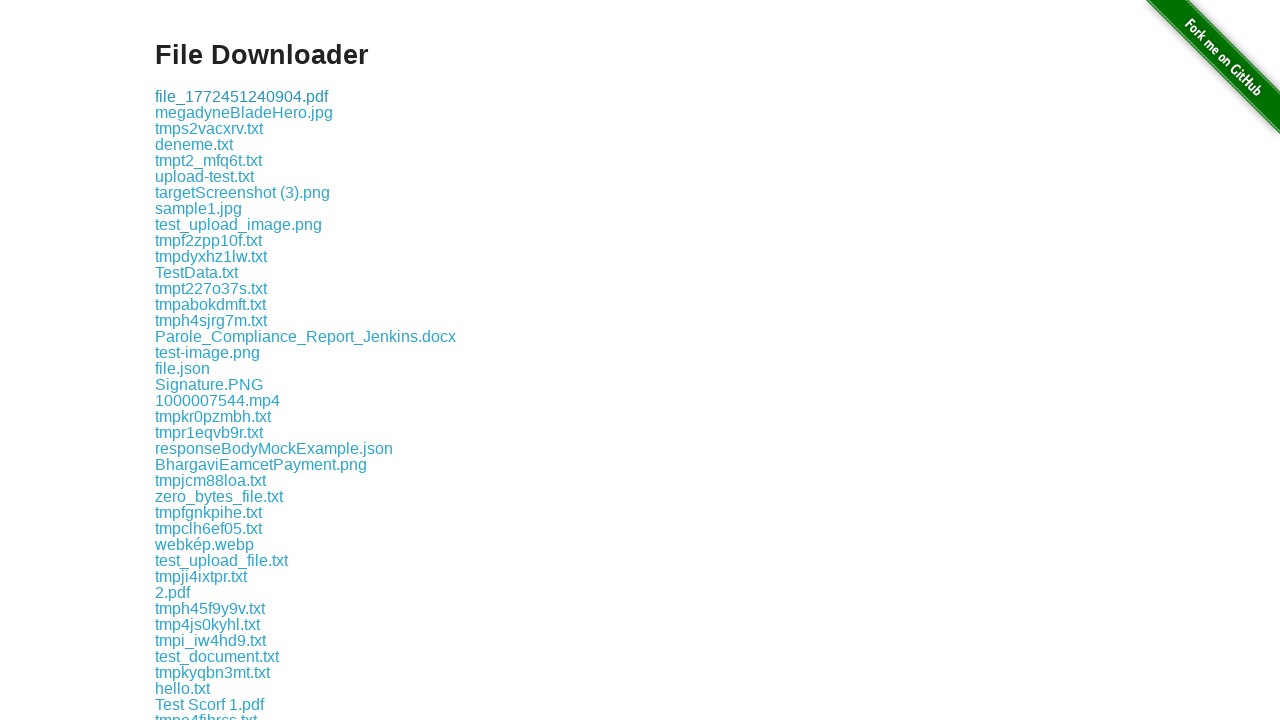